Tests static dropdown selection functionality by selecting currency options using different methods (by index, value, and visible text)

Starting URL: https://www.rahulshettyacademy.com/dropdownsPractise/

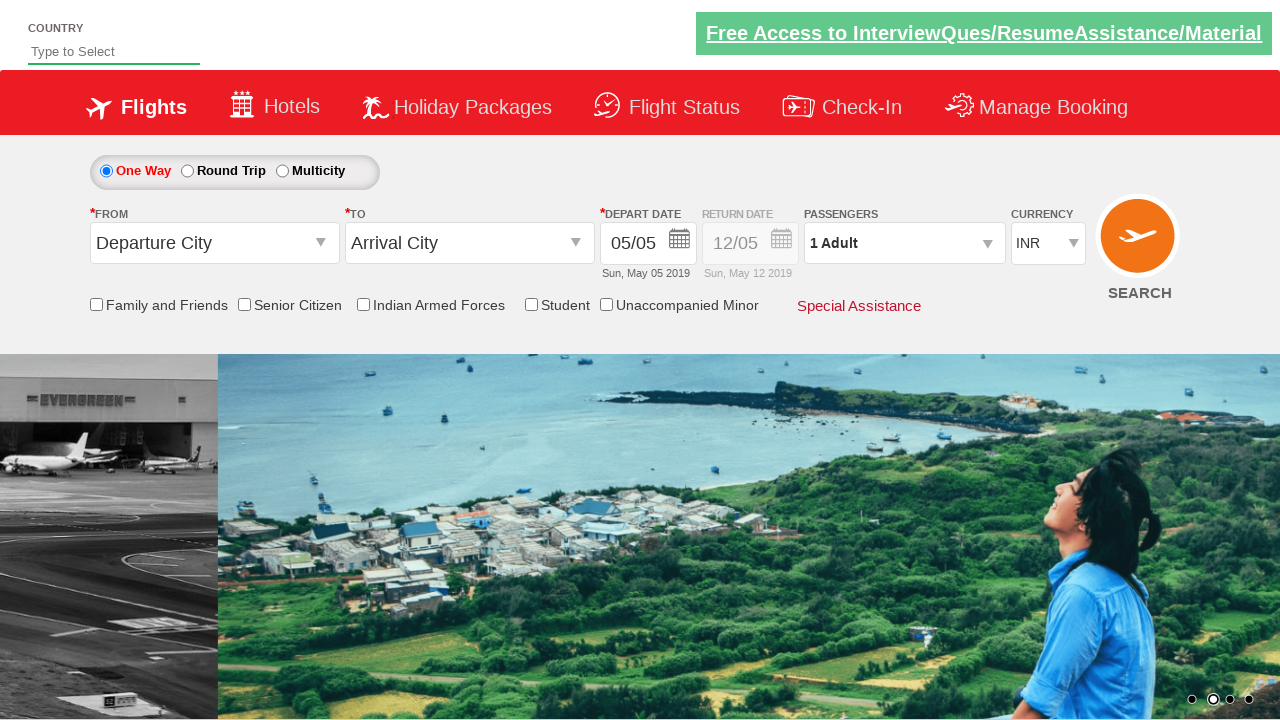

Located currency dropdown element
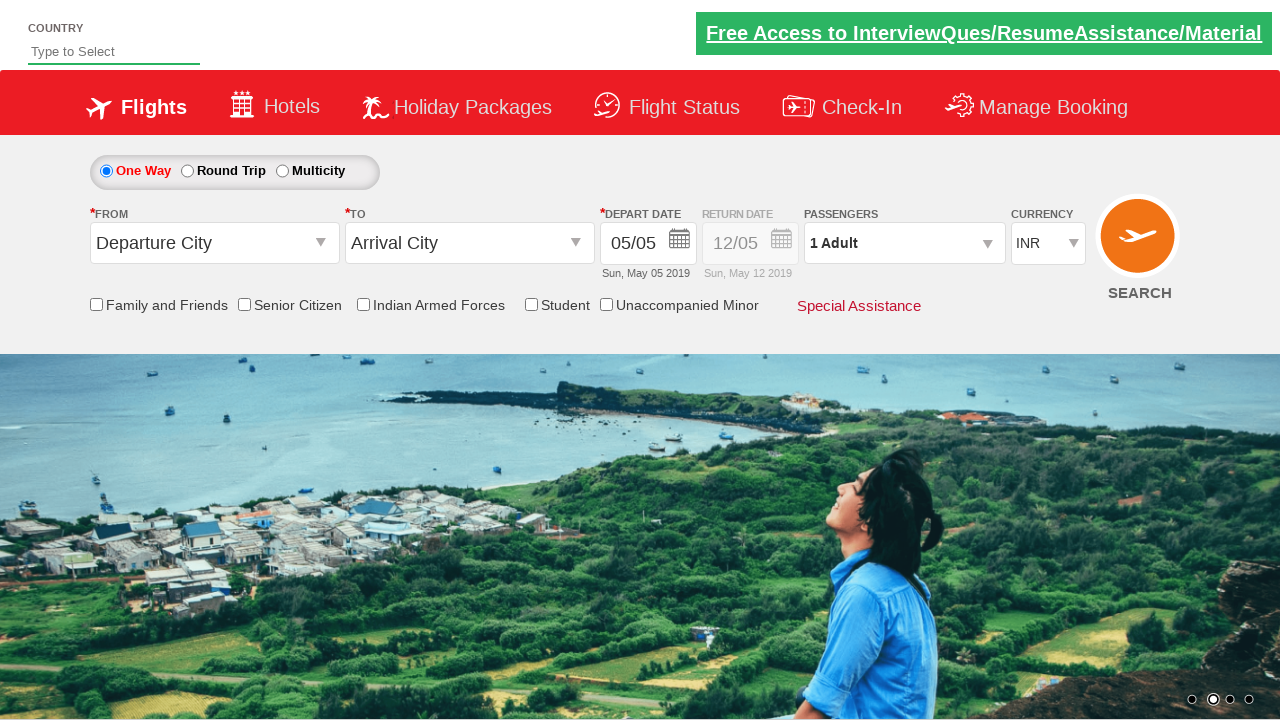

Selected currency dropdown option by index 3 (4th option) on xpath=//*[@id='ctl00_mainContent_DropDownListCurrency']
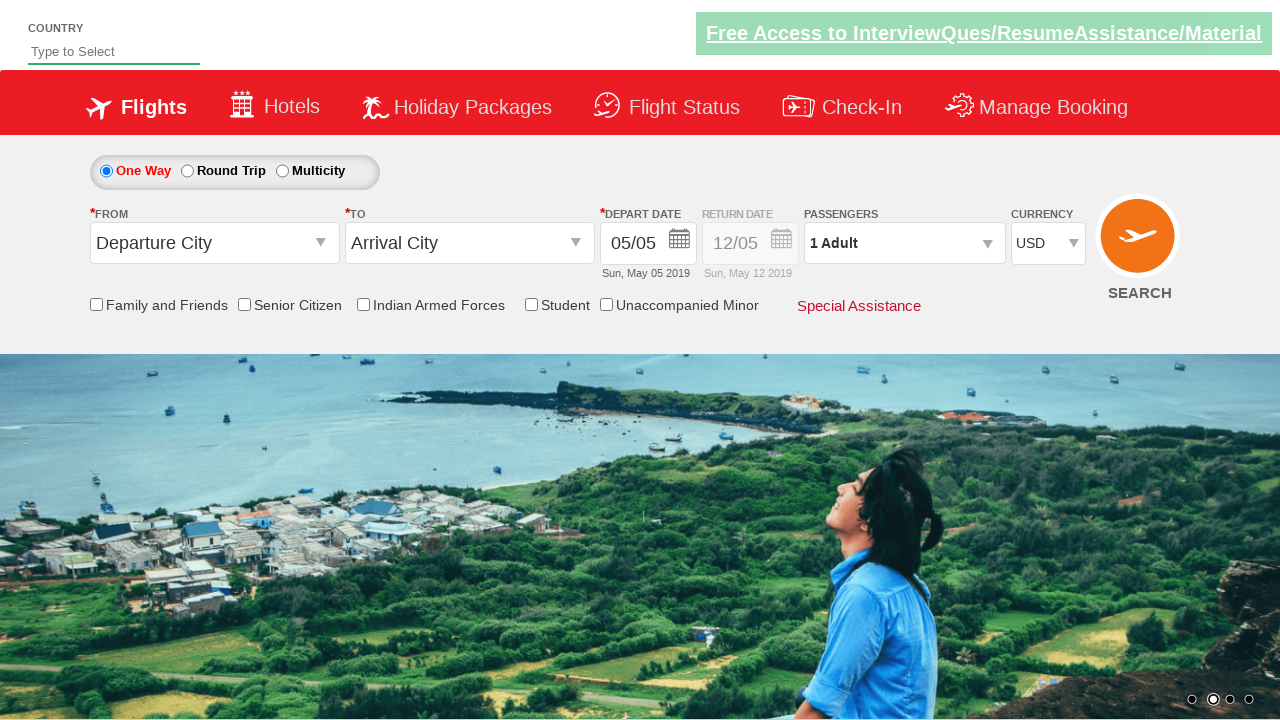

Selected currency dropdown option by value 'INR' on xpath=//*[@id='ctl00_mainContent_DropDownListCurrency']
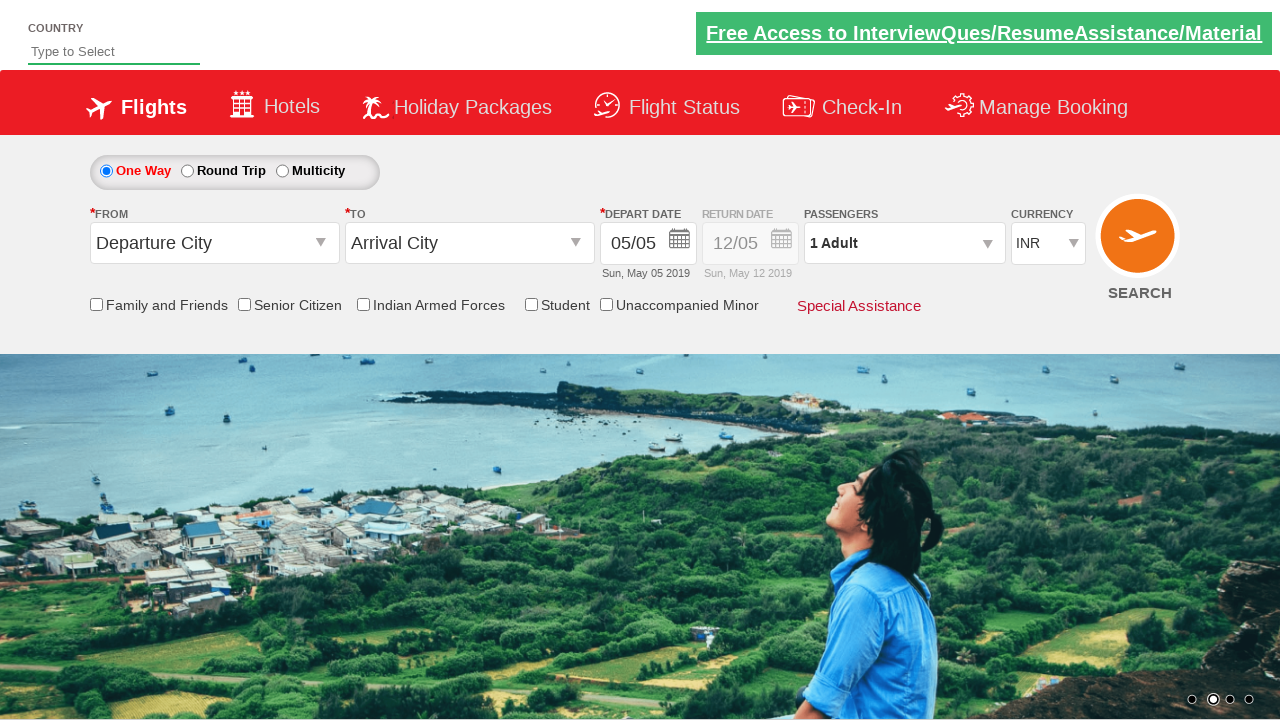

Selected currency dropdown option by visible text 'AED' on xpath=//*[@id='ctl00_mainContent_DropDownListCurrency']
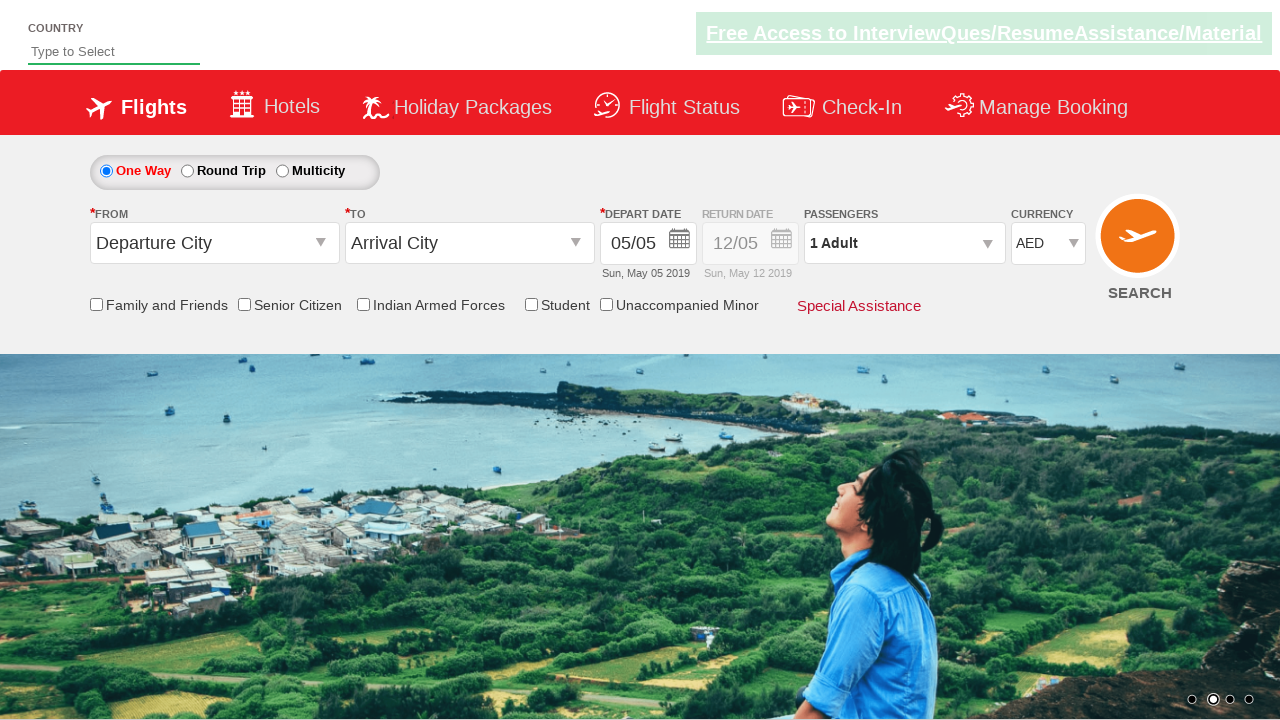

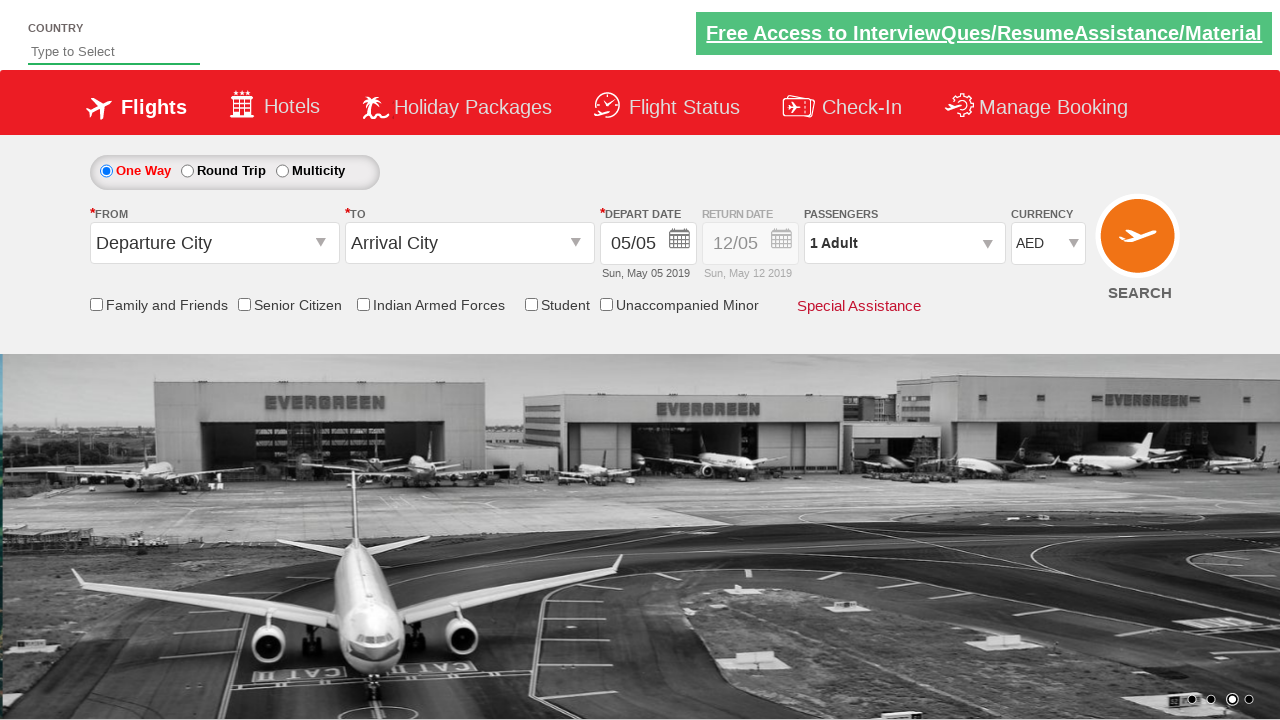